Navigates to Python documentation in Japanese, clicks on a link in the main table, and enters text into a search input field.

Starting URL: https://docs.python.org/ja/3/

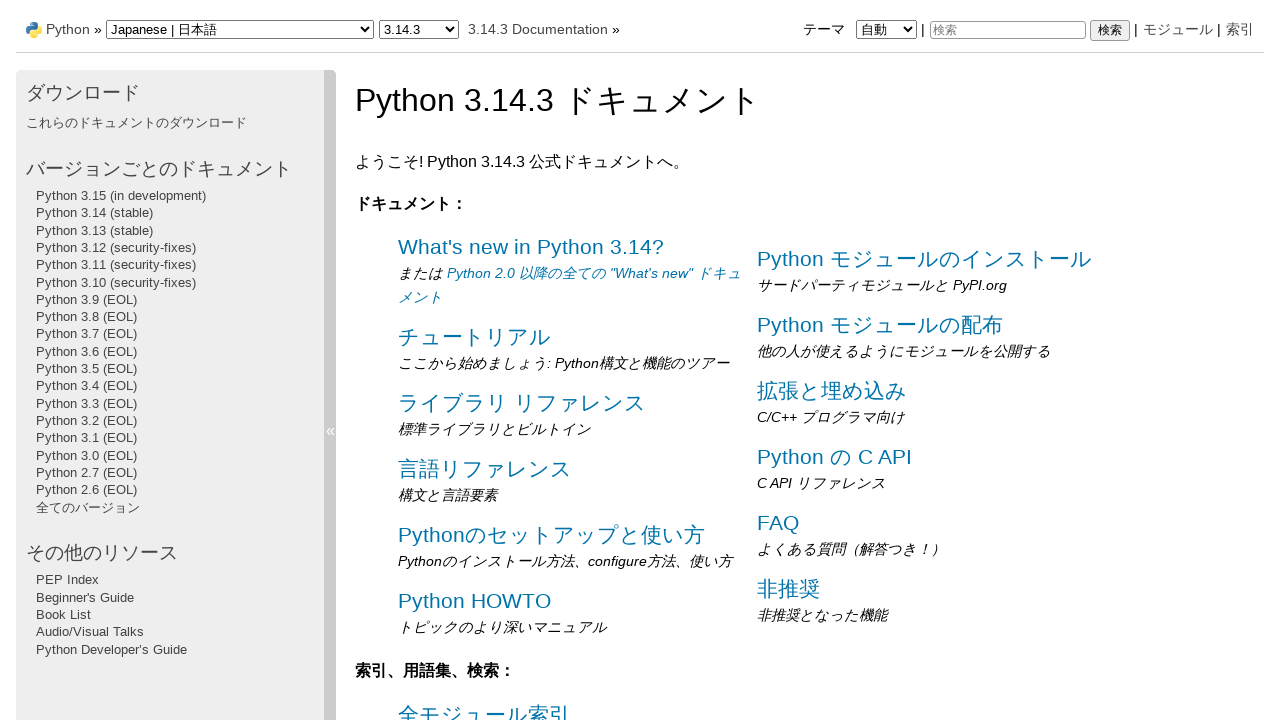

Clicked on the first link in the documentation table at (531, 247) on xpath=/html/body/div[3]/div[1]/div/div/table[1]/tbody/tr/td[1]/p[1]/a
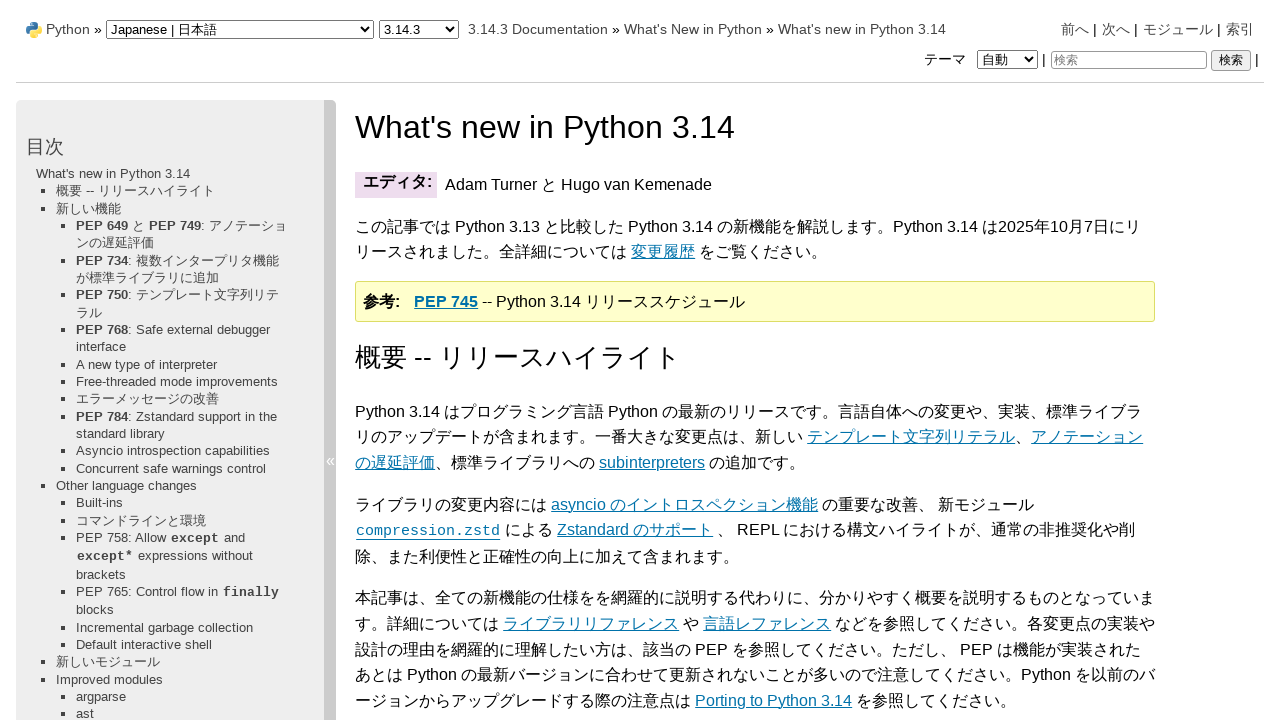

Waited for page to load (domcontentloaded)
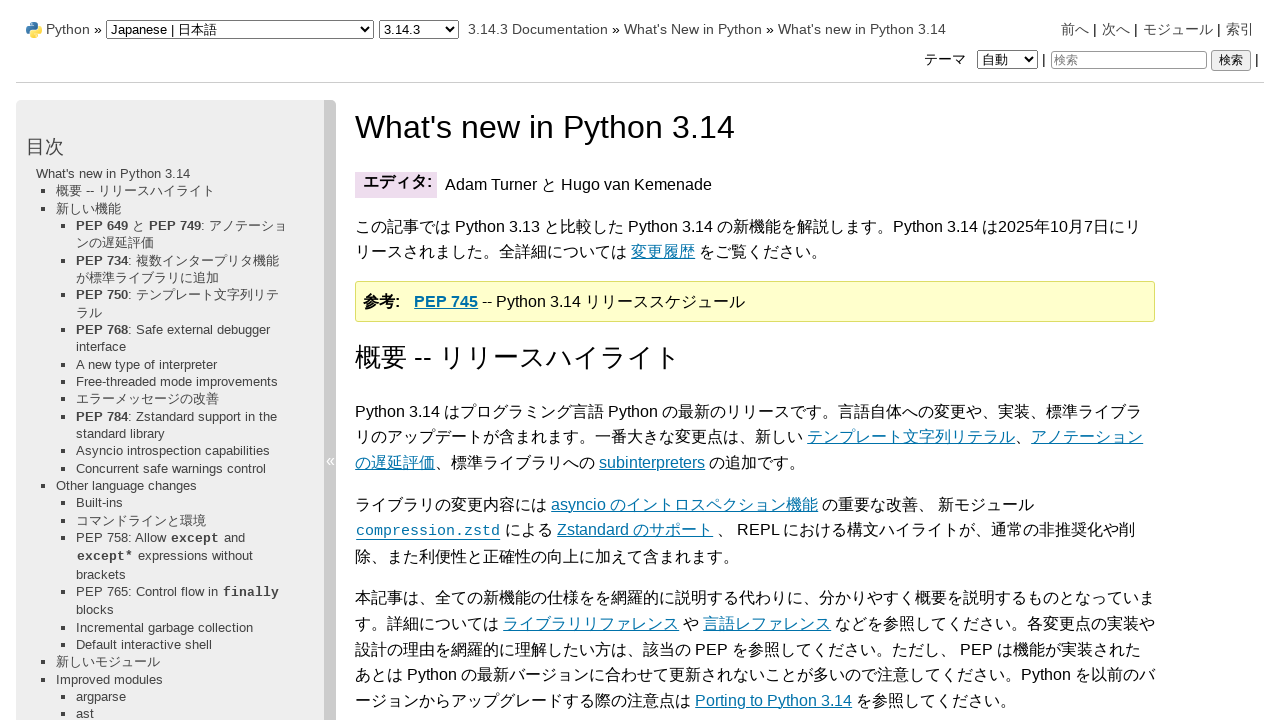

Entered text 'send_keysを使用して送付しています' into the search input field on xpath=/html/body/div[2]/ul/li[12]/div/form/input[1]
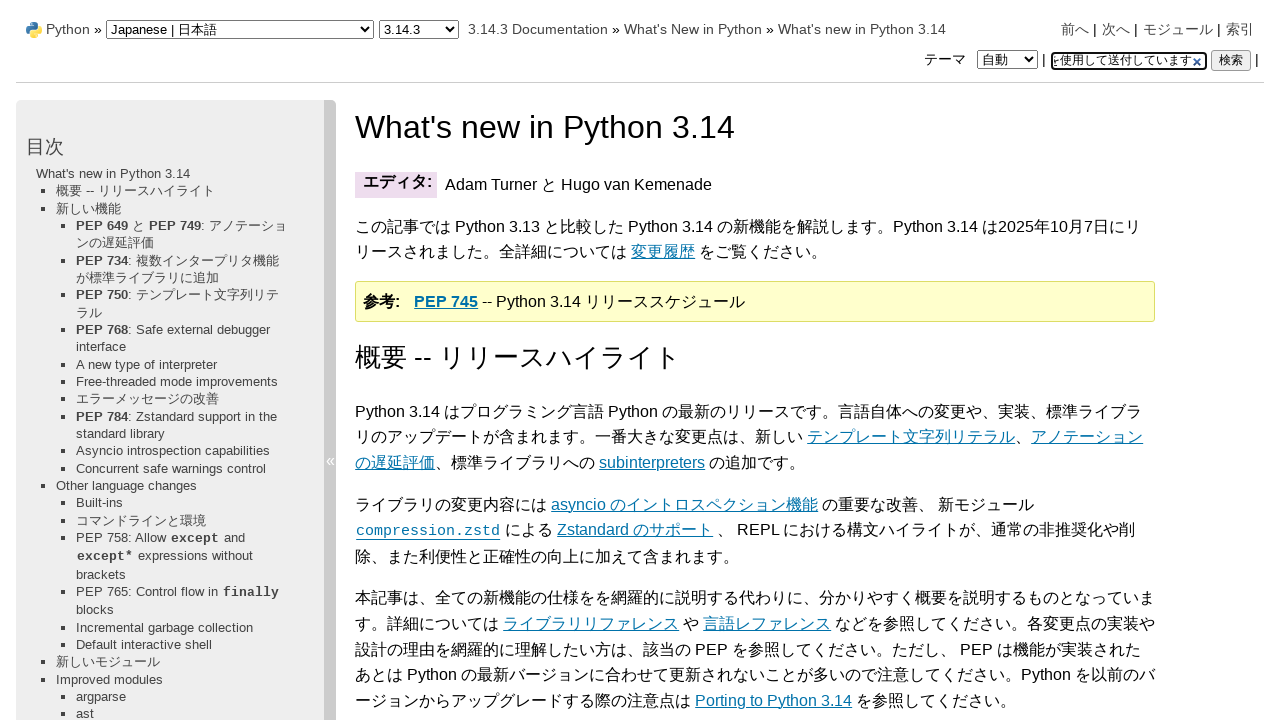

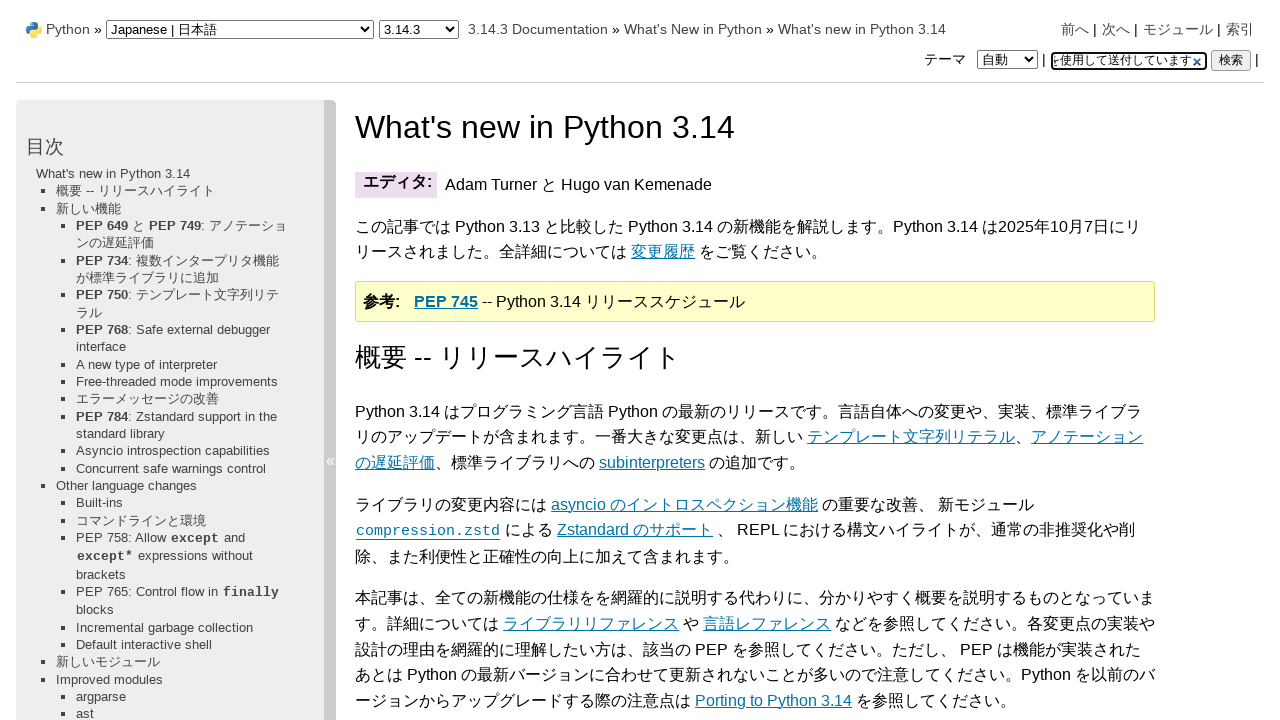